Navigates to a form controls demo page and clicks all checkboxes with the class 'bcCheckBox'

Starting URL: https://www.hyrtutorials.com/p/basic-controls.html

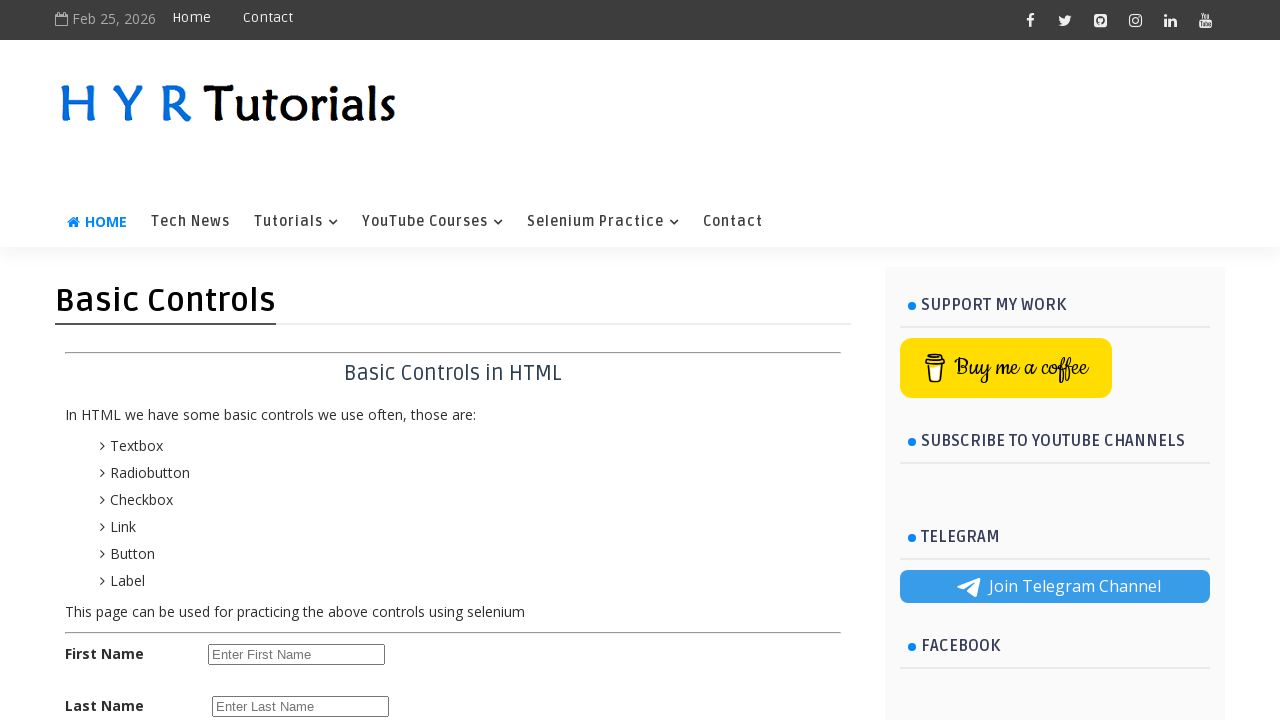

Navigated to form controls demo page
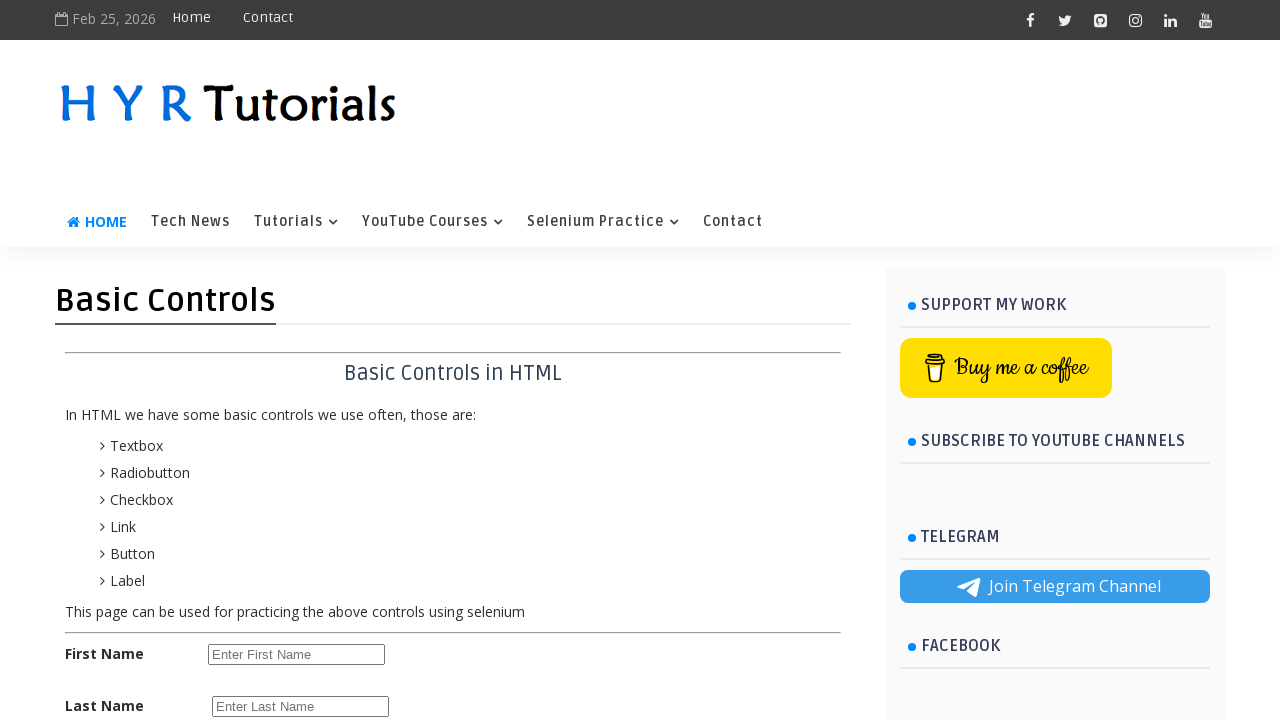

Located all checkboxes with class 'bcCheckBox'
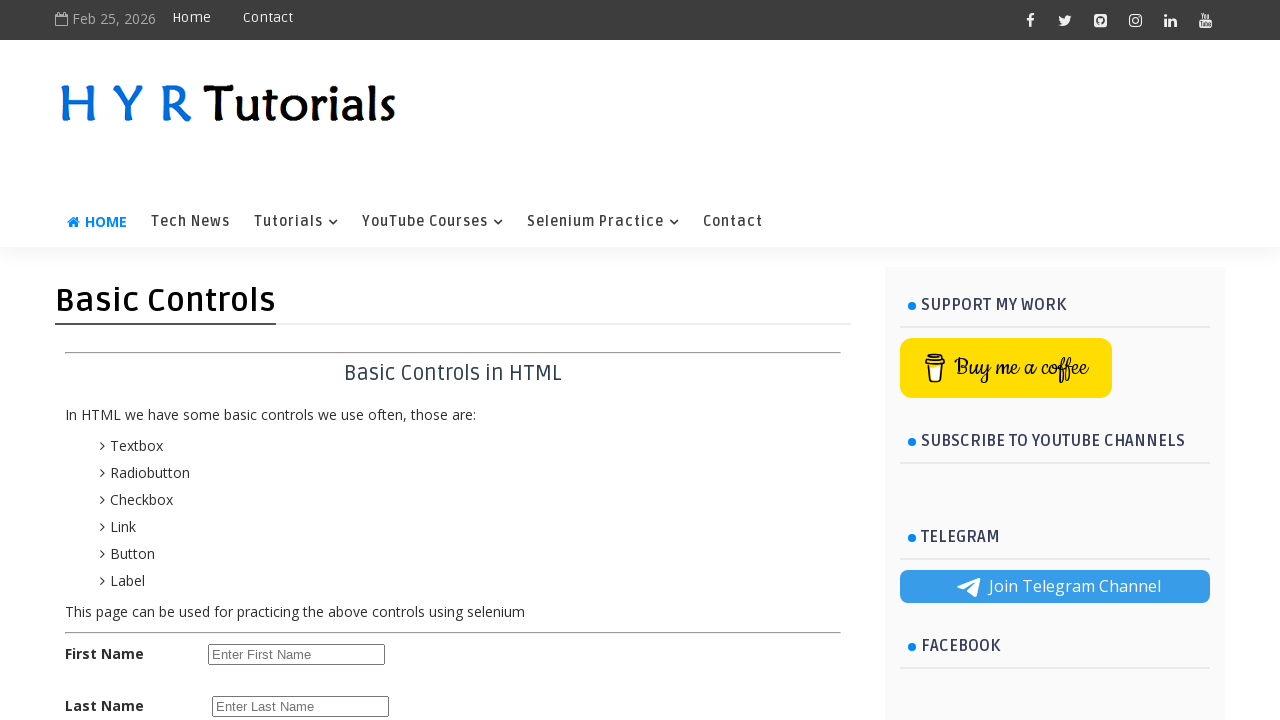

Clicked a checkbox with class 'bcCheckBox' at (216, 360) on input.bcCheckBox >> nth=0
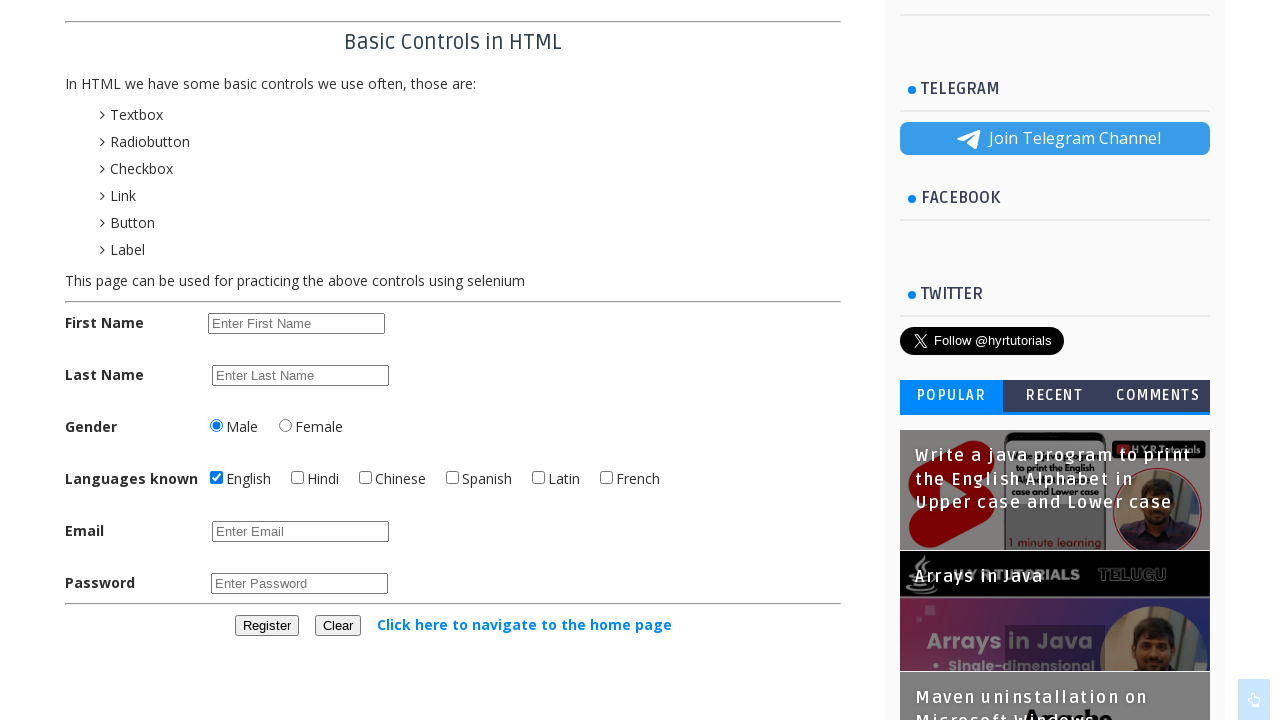

Clicked a checkbox with class 'bcCheckBox' at (298, 478) on input.bcCheckBox >> nth=1
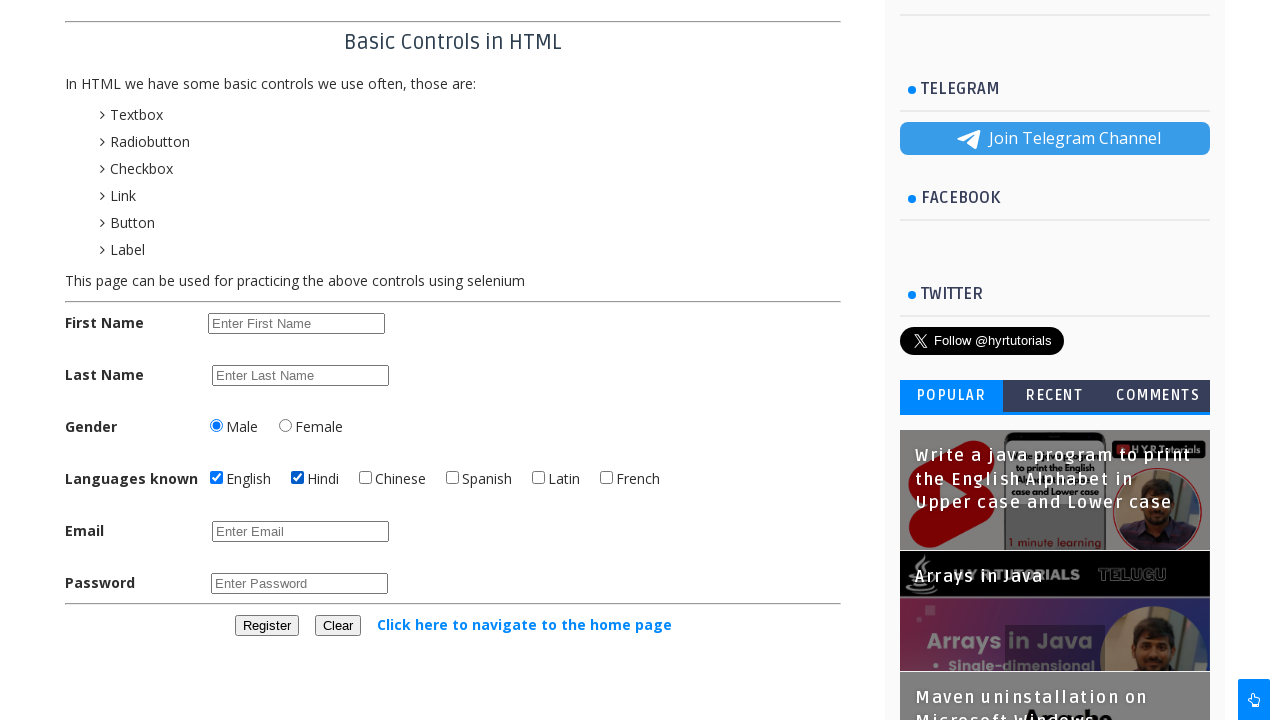

Clicked a checkbox with class 'bcCheckBox' at (366, 478) on input.bcCheckBox >> nth=2
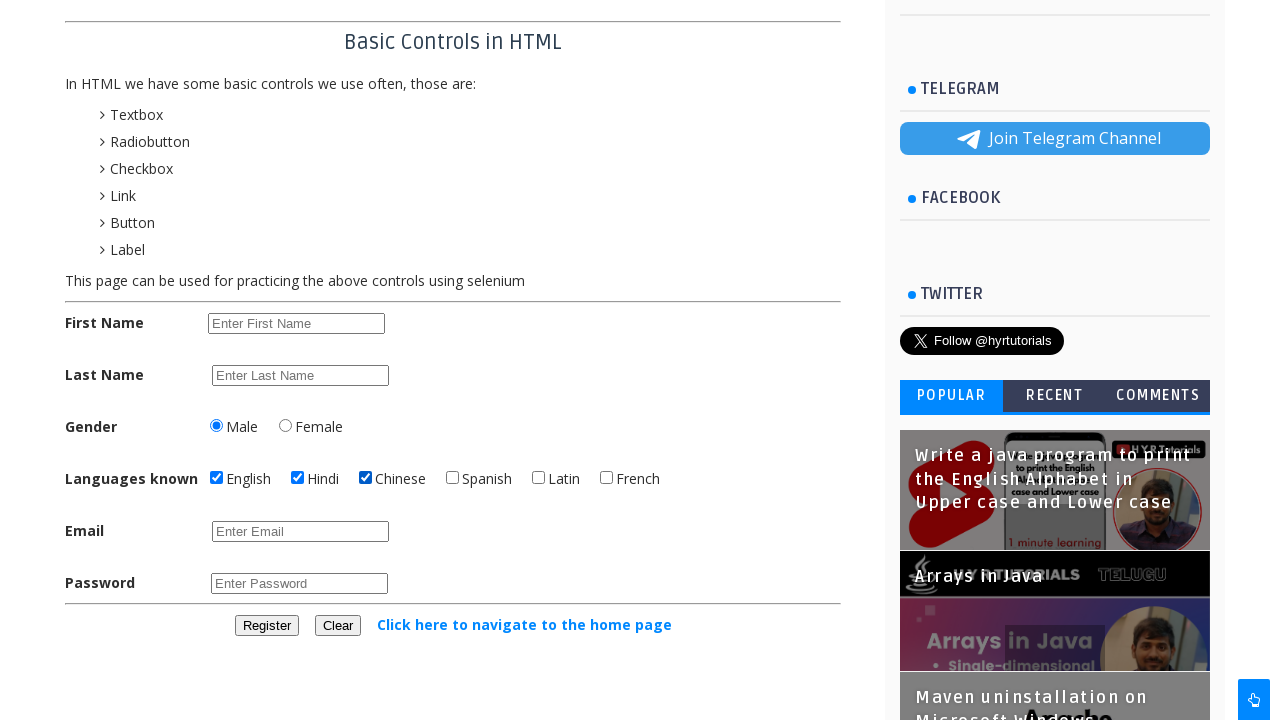

Clicked a checkbox with class 'bcCheckBox' at (452, 478) on input.bcCheckBox >> nth=3
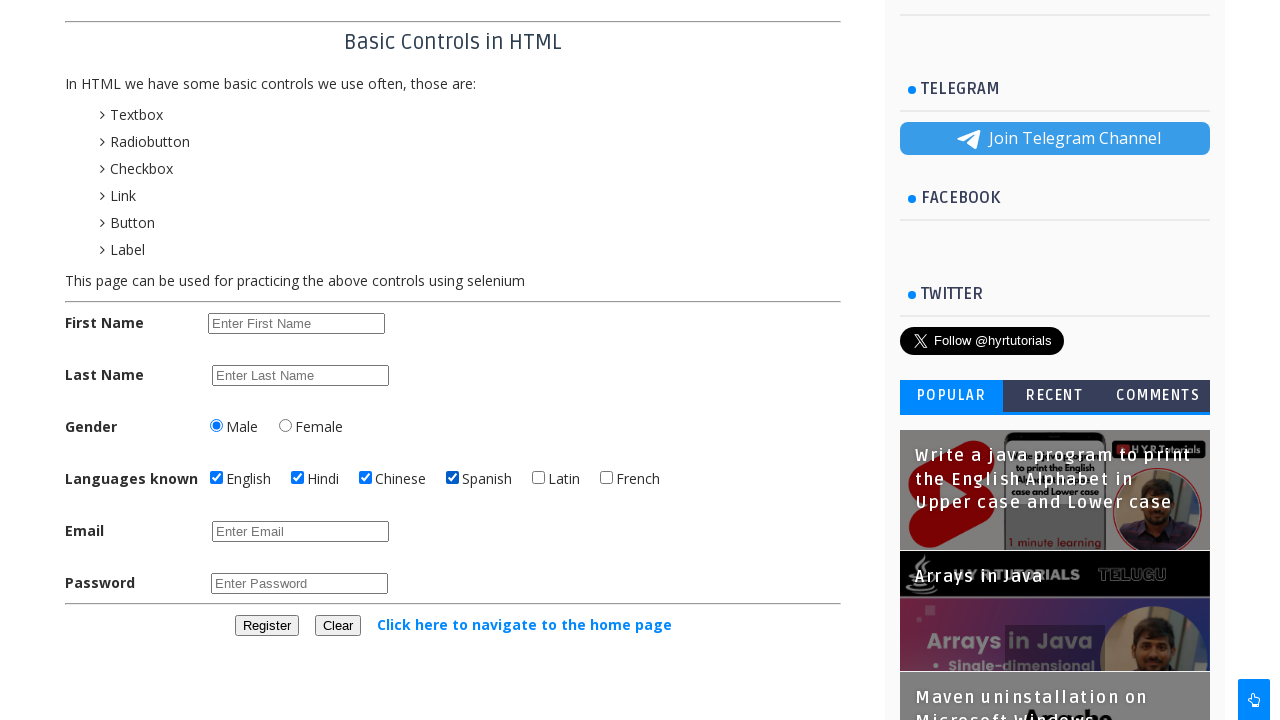

Clicked a checkbox with class 'bcCheckBox' at (538, 478) on input.bcCheckBox >> nth=4
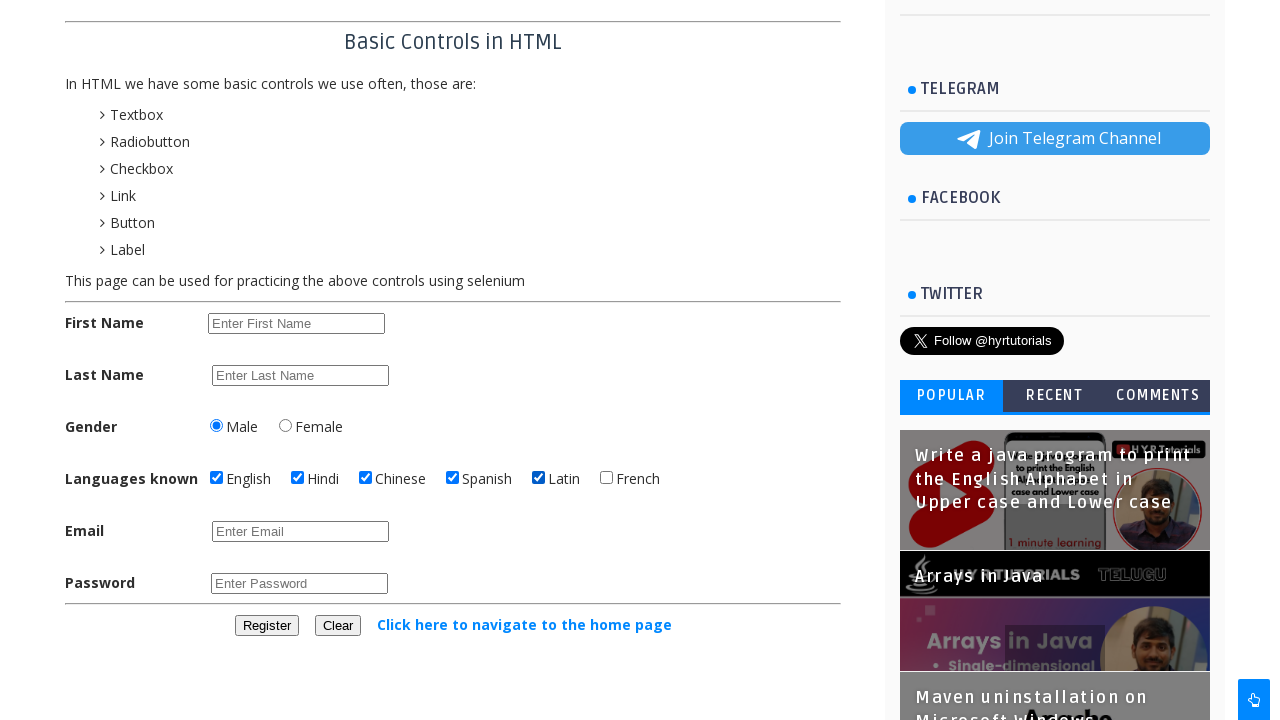

Clicked a checkbox with class 'bcCheckBox' at (606, 478) on input.bcCheckBox >> nth=5
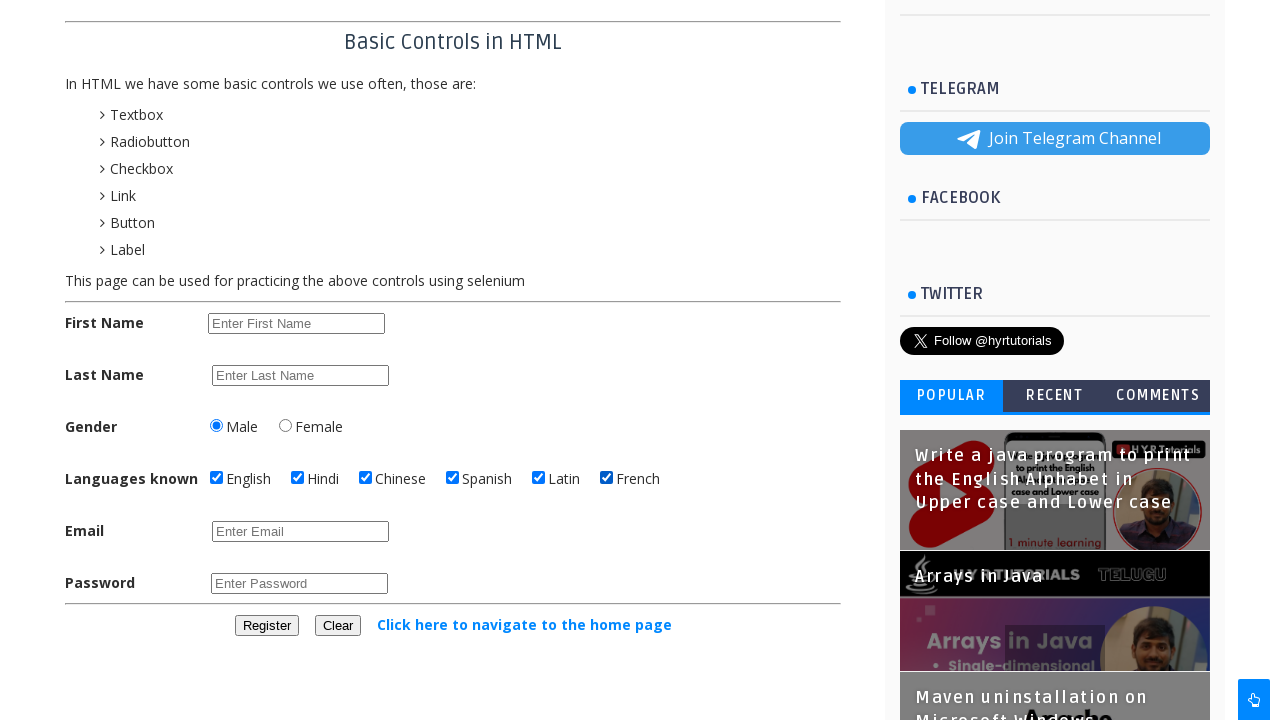

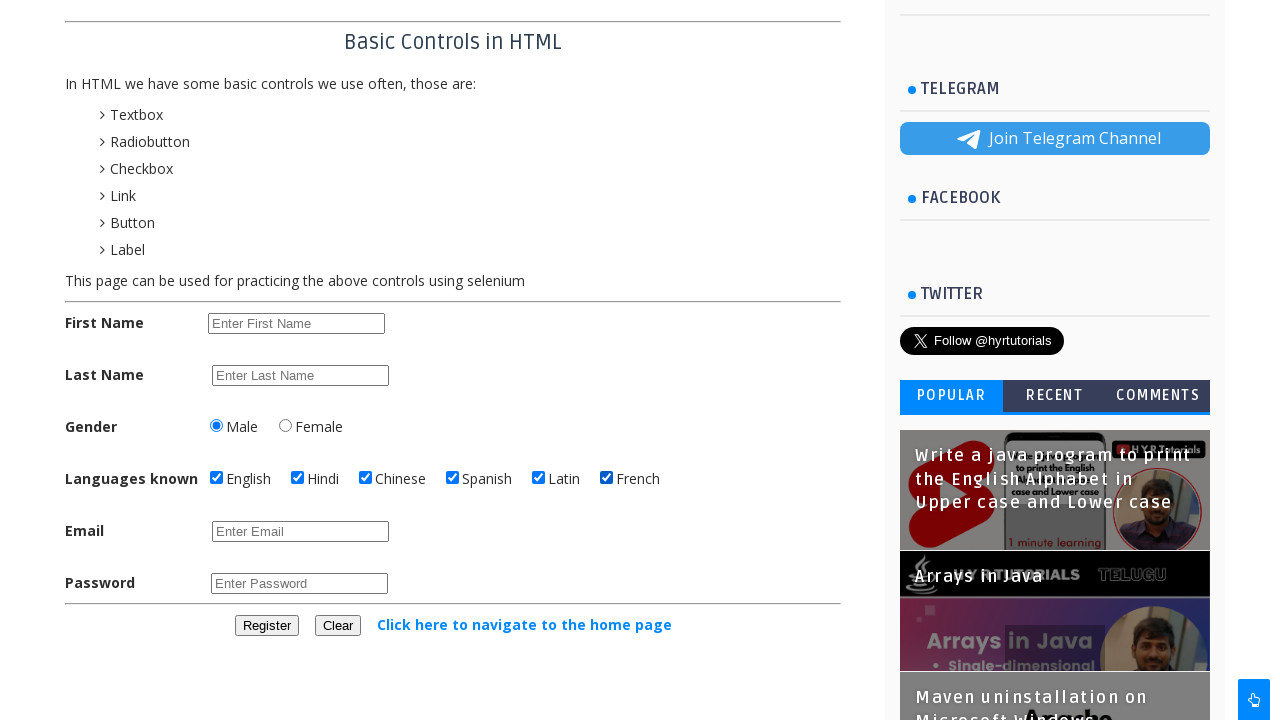